Opens the Demoblaze e-commerce demo website and waits for the page to load.

Starting URL: https://www.demoblaze.com

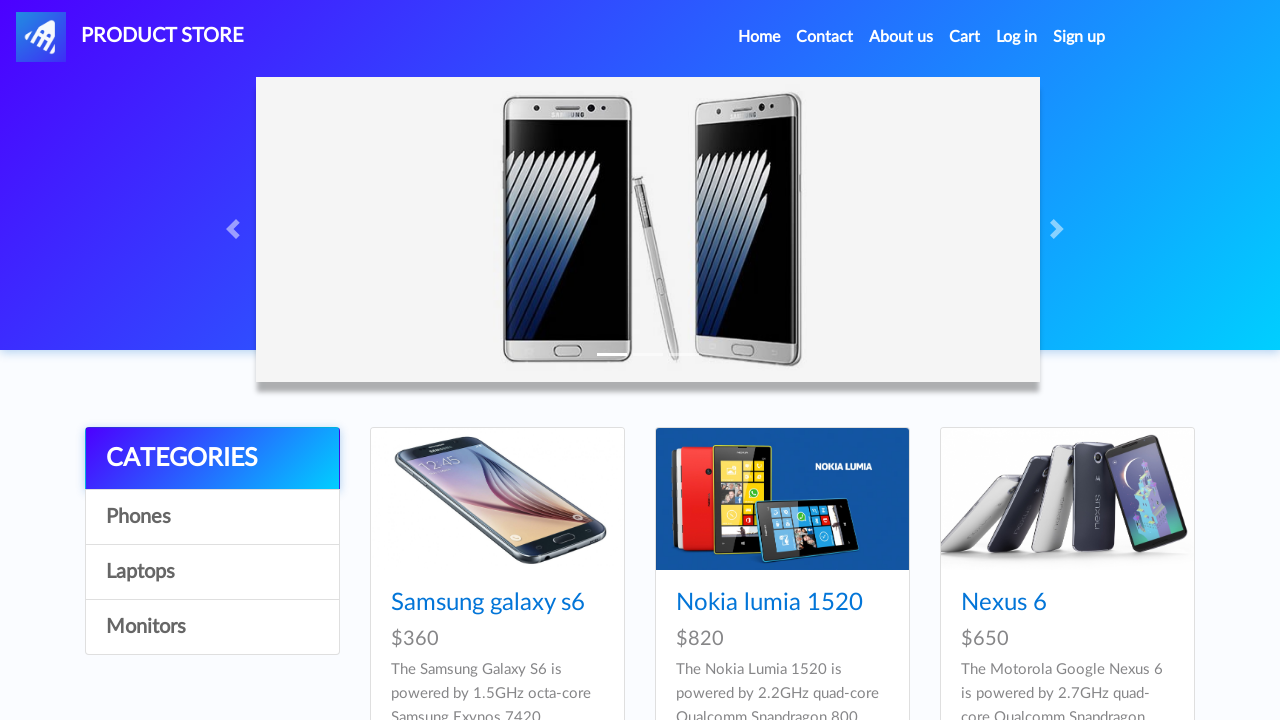

Navigated to Demoblaze e-commerce demo website
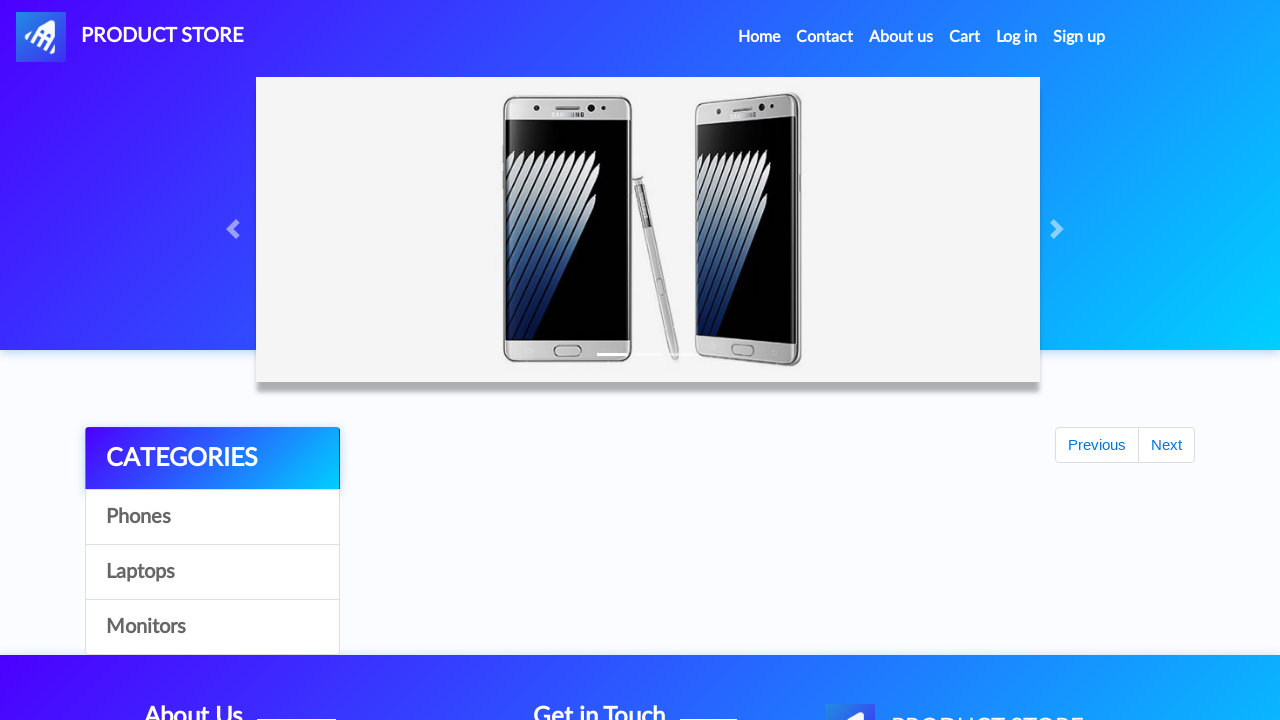

Page fully loaded and network idle
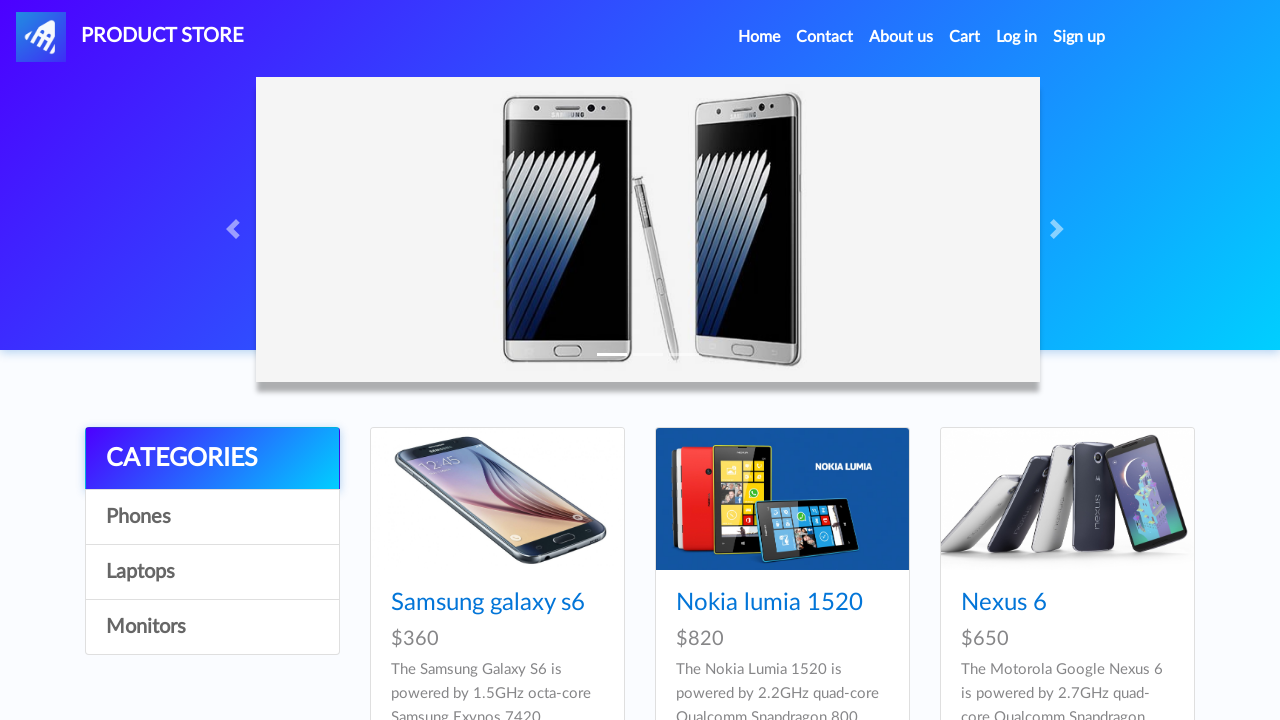

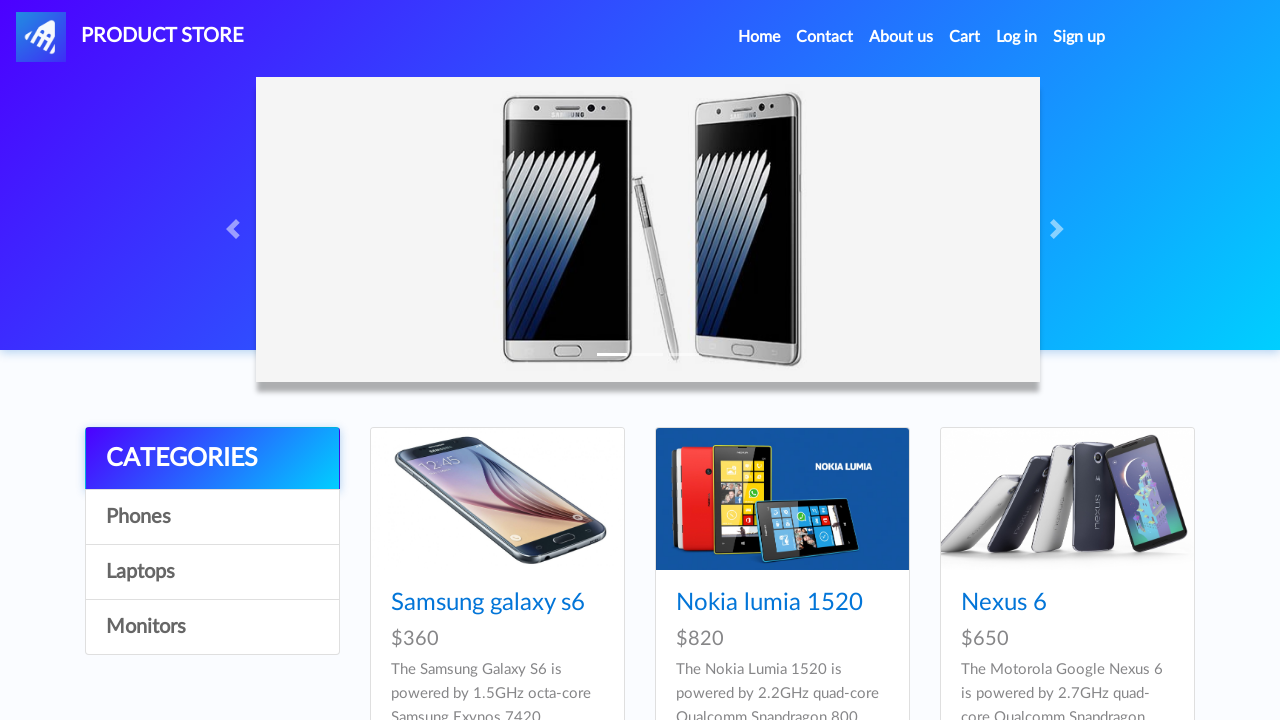